Tests JavaScript prompt alert functionality by triggering a prompt, entering text, and verifying the result is displayed correctly on the page

Starting URL: https://the-internet.herokuapp.com/javascript_alerts

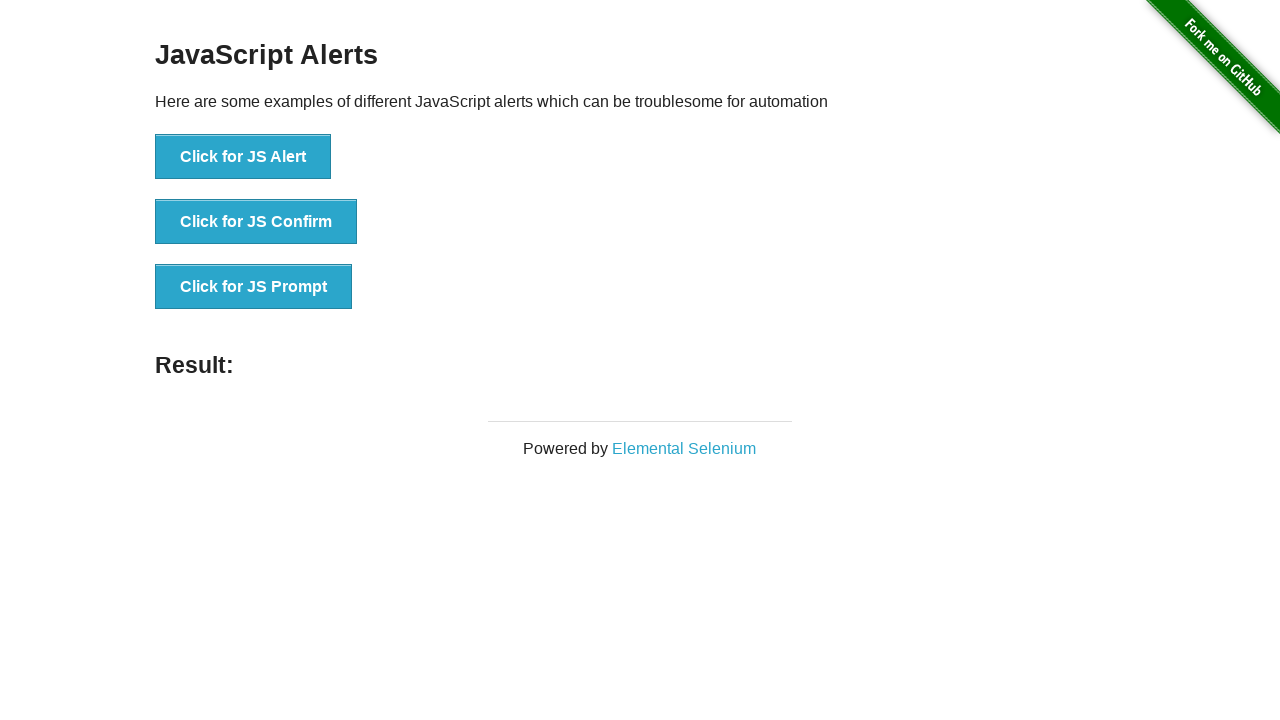

Clicked button to trigger JavaScript prompt alert at (254, 287) on xpath=//*[@id='content']/div/ul/li[3]/button
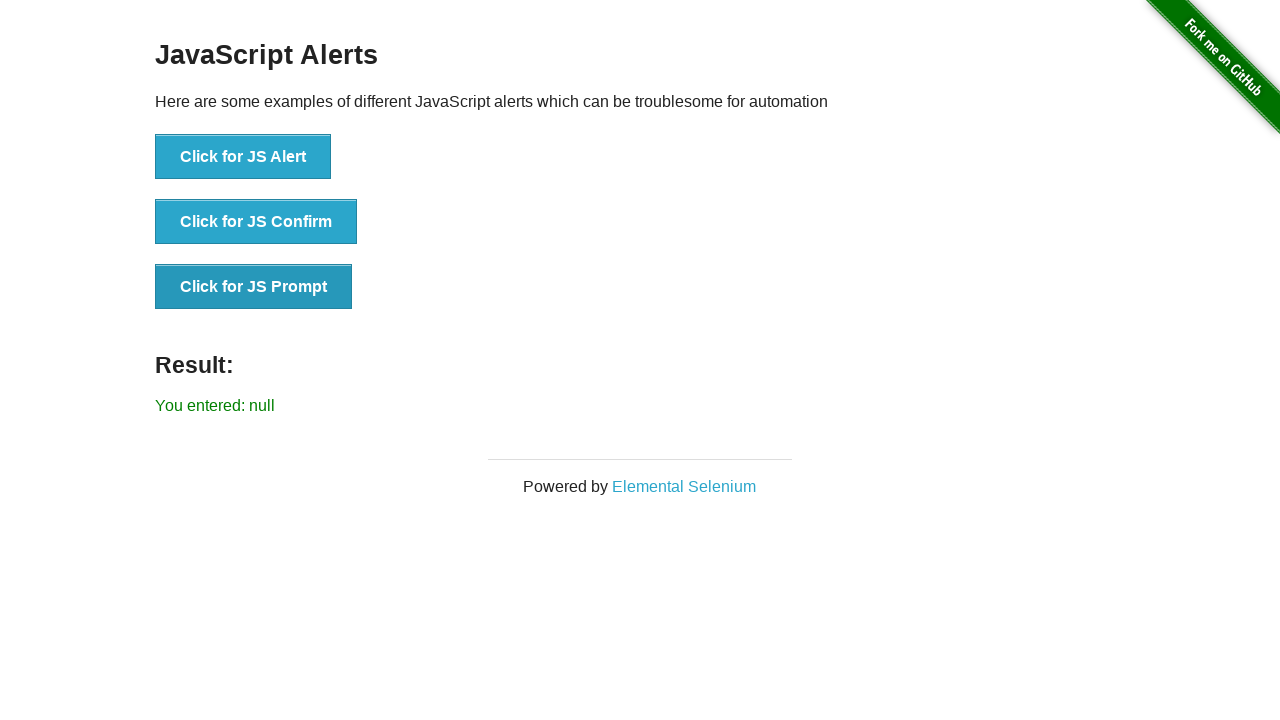

Set up dialog handler to accept prompt with 'welcome' text
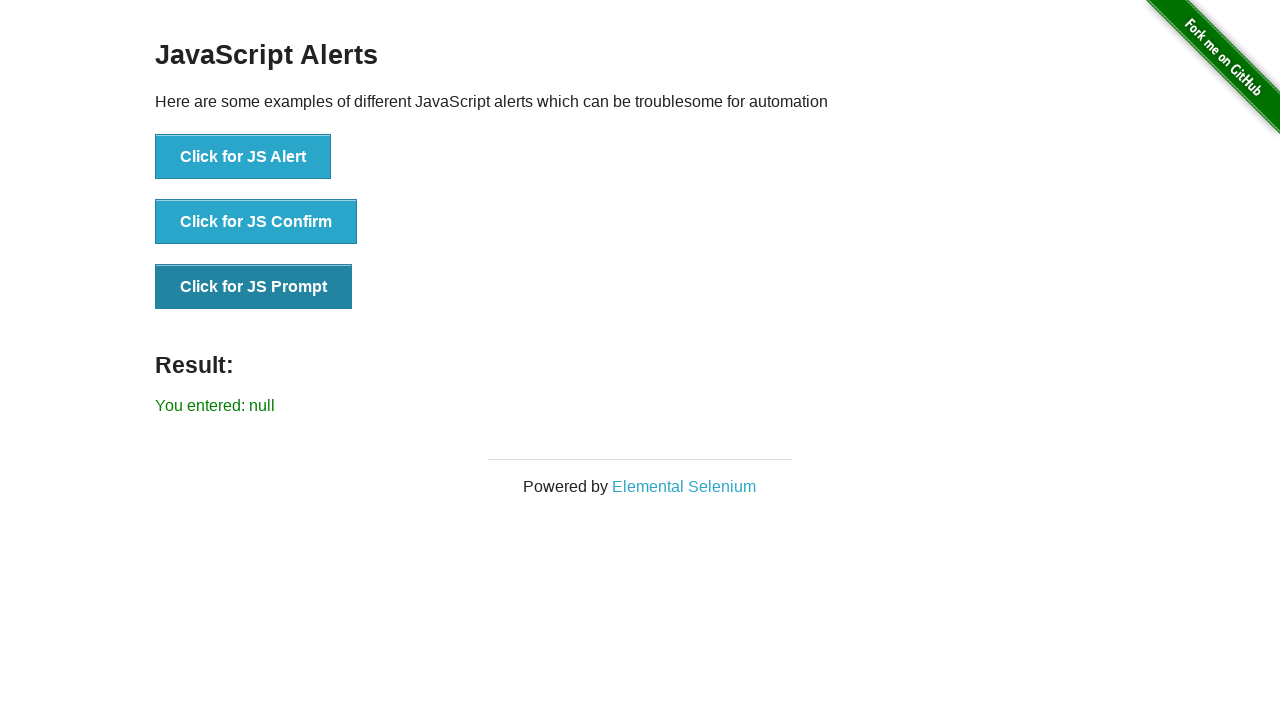

Result element appeared on page after prompt was accepted
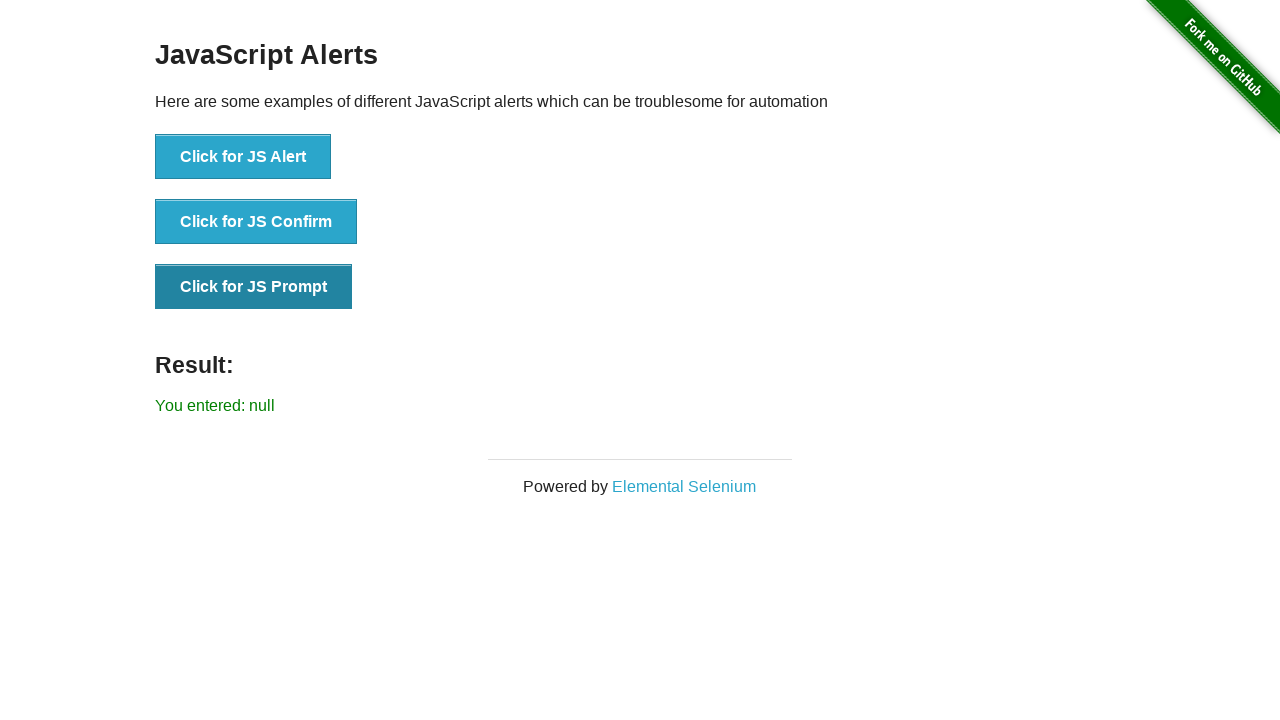

Retrieved result text from page
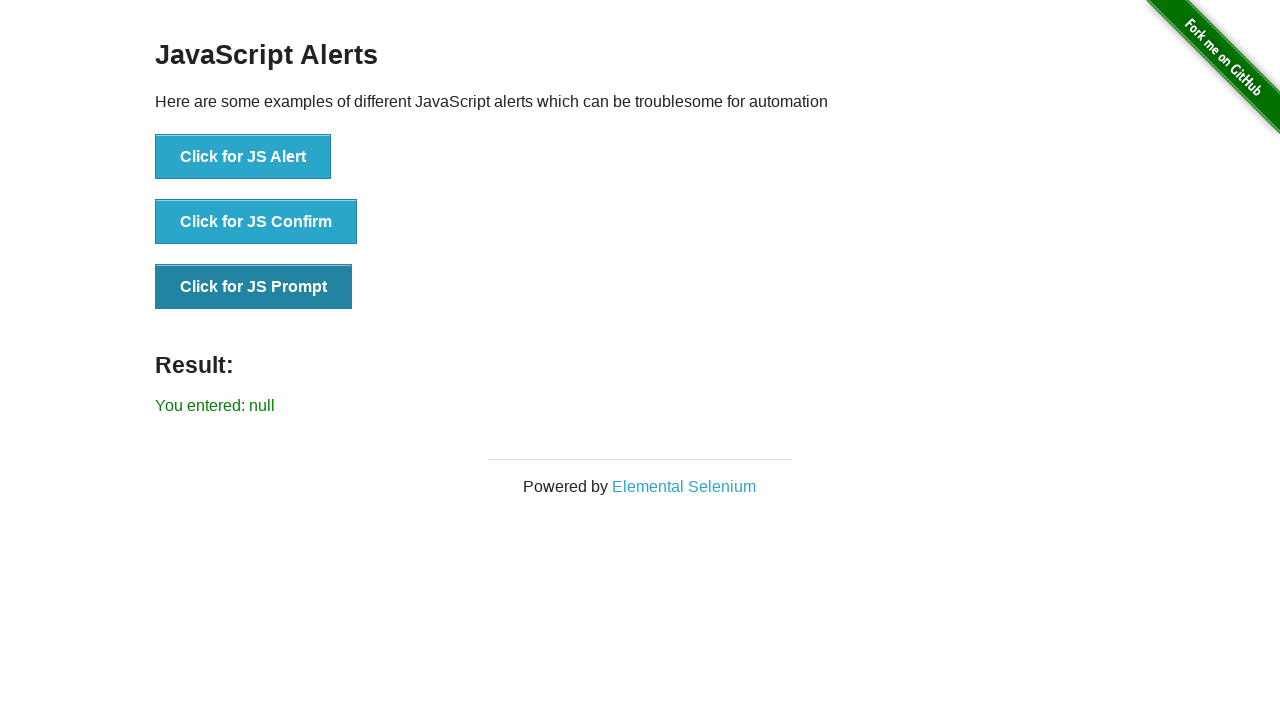

Test failed - result text does not match expected output
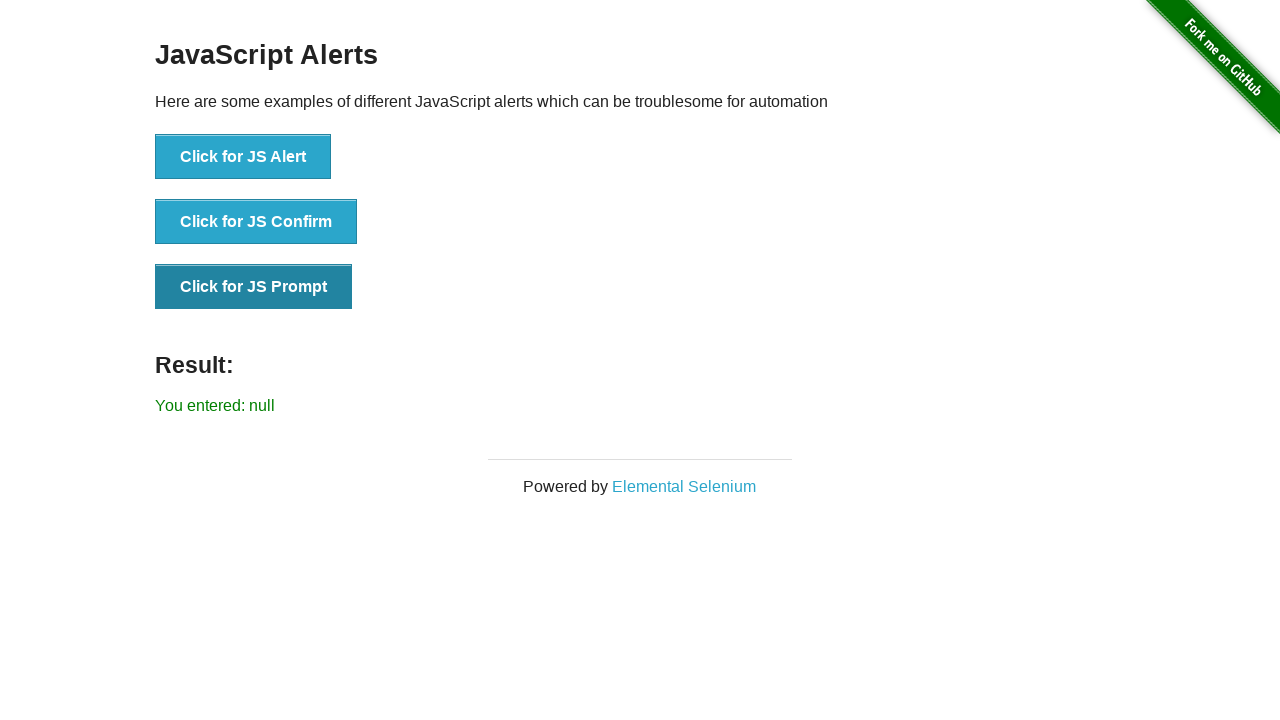

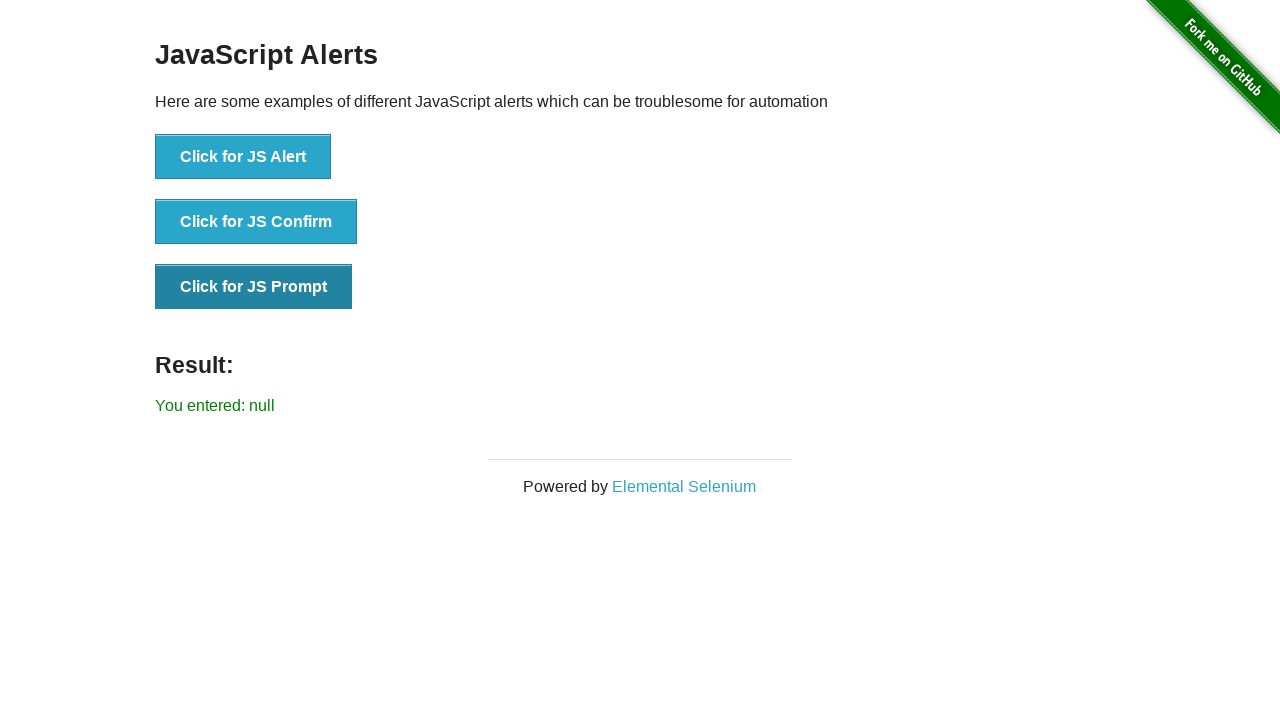